Navigates to company page and clicks the "more" button in the publish section to expand publishing/listing information

Starting URL: http://basic.10jqka.com.cn/002415/company.html

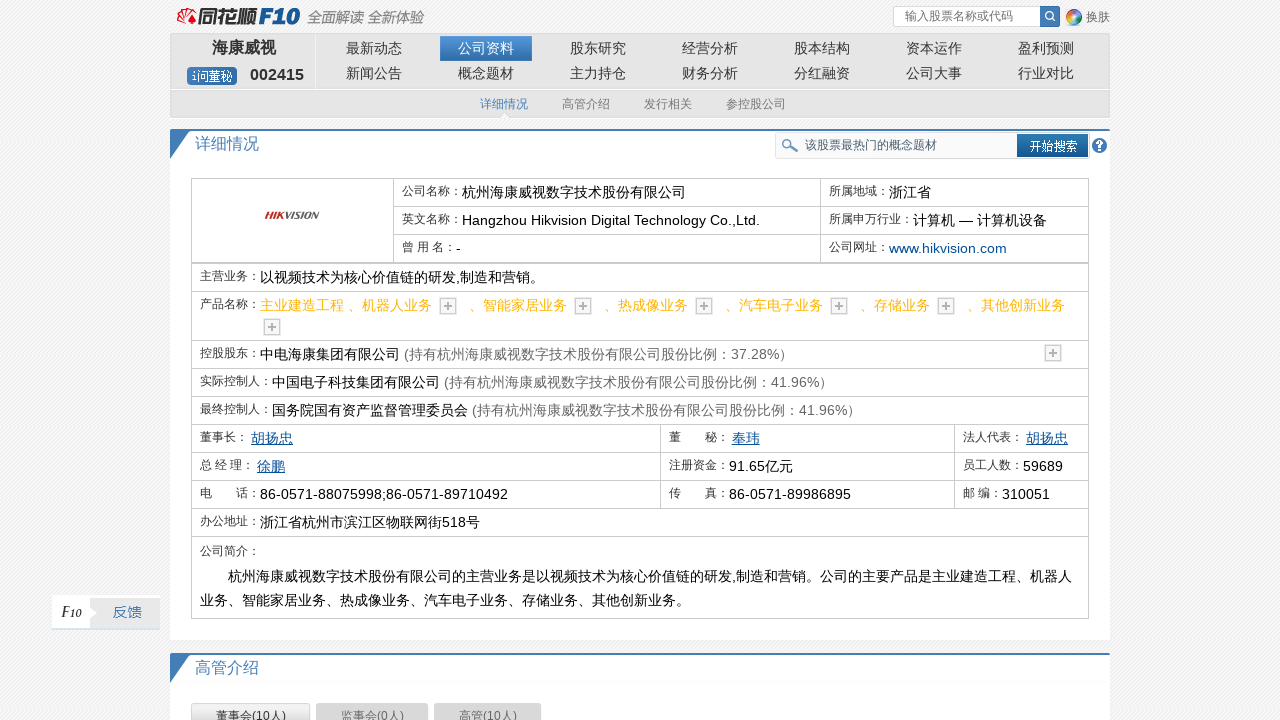

Waited for publish section to load
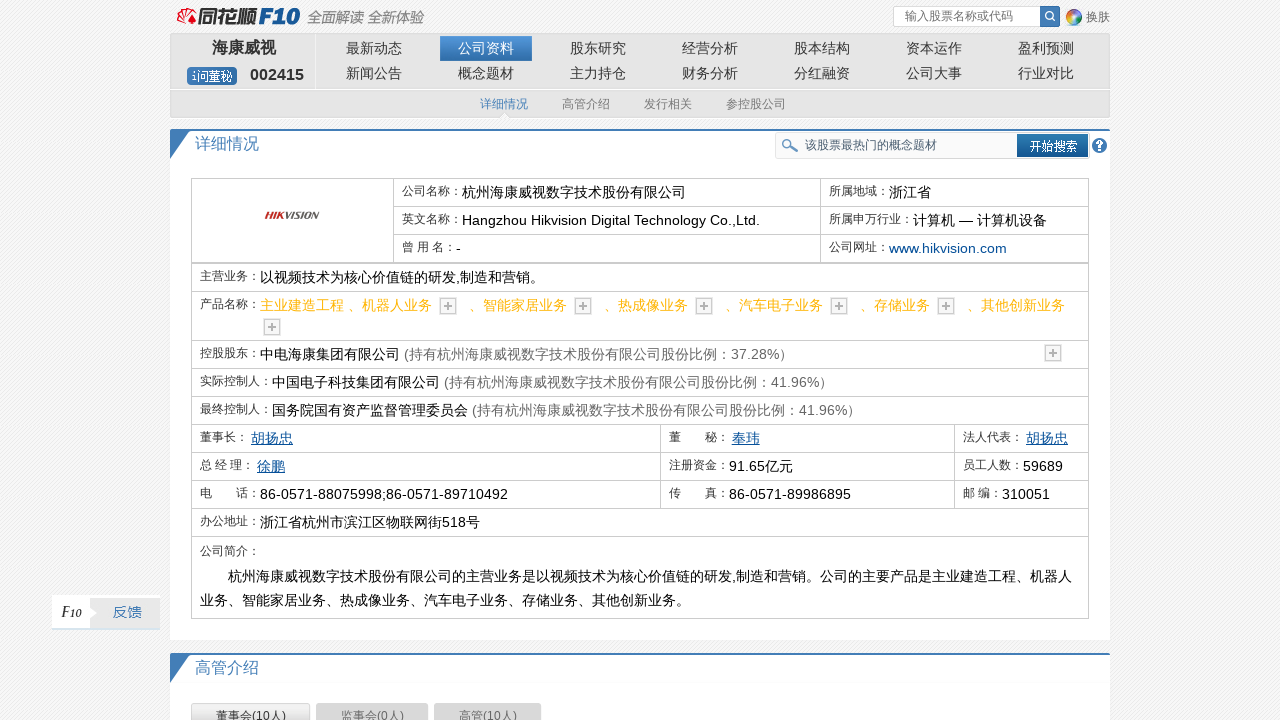

Clicked the 'more' button in publish section to expand publishing/listing information at (1032, 360) on #publish .bd .more
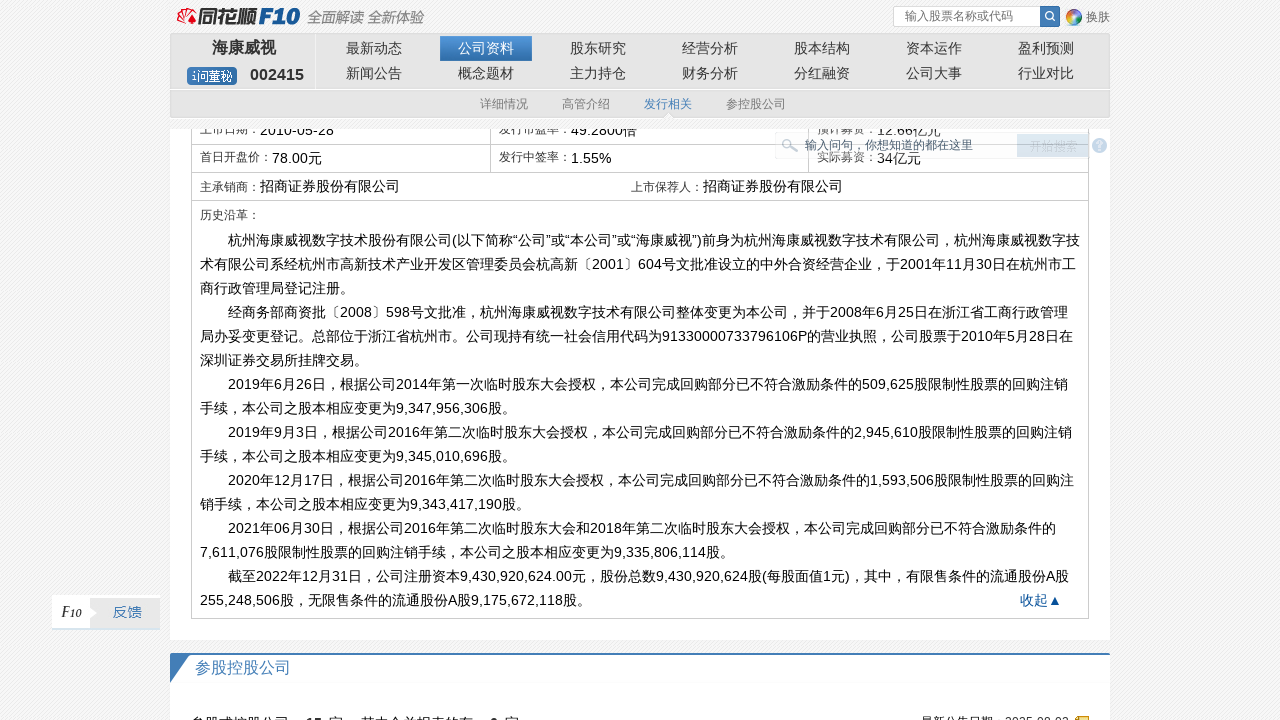

Expanded publish details table loaded
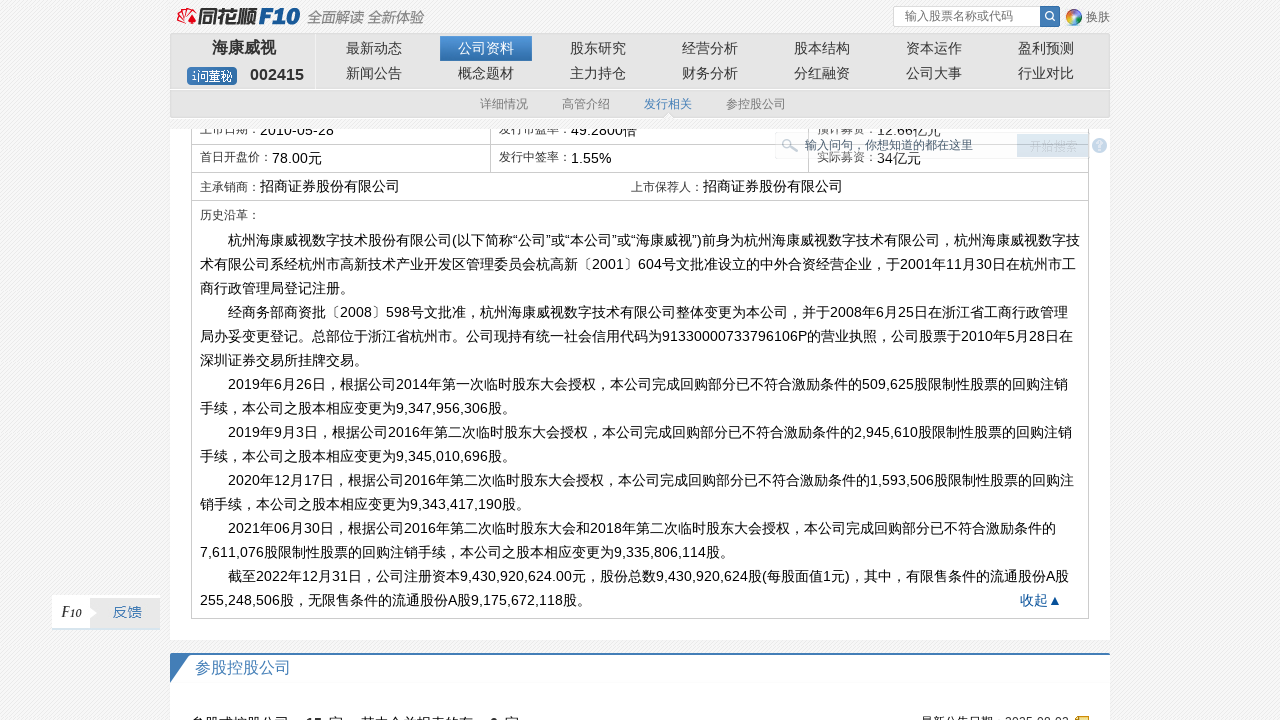

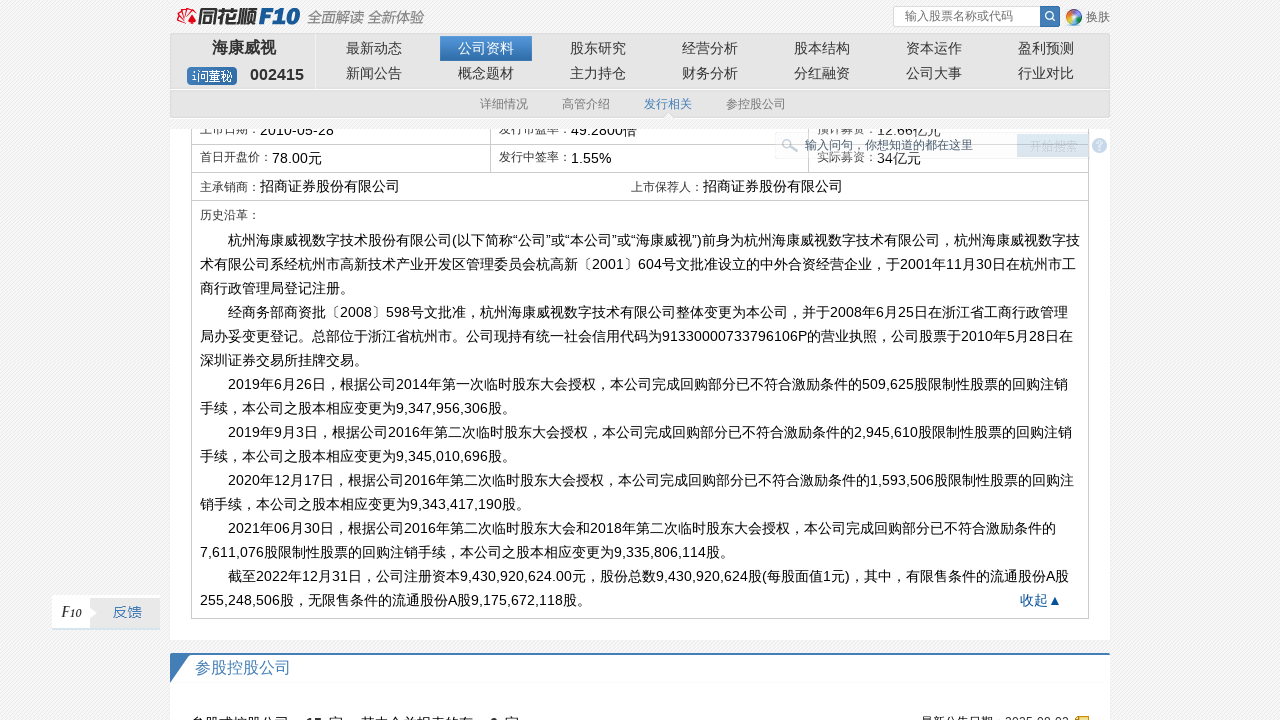